Tests the user sign-up/registration flow on an e-commerce site by filling out the registration form with personal details, checking required consent boxes, and submitting the registration.

Starting URL: https://danube-web.shop/

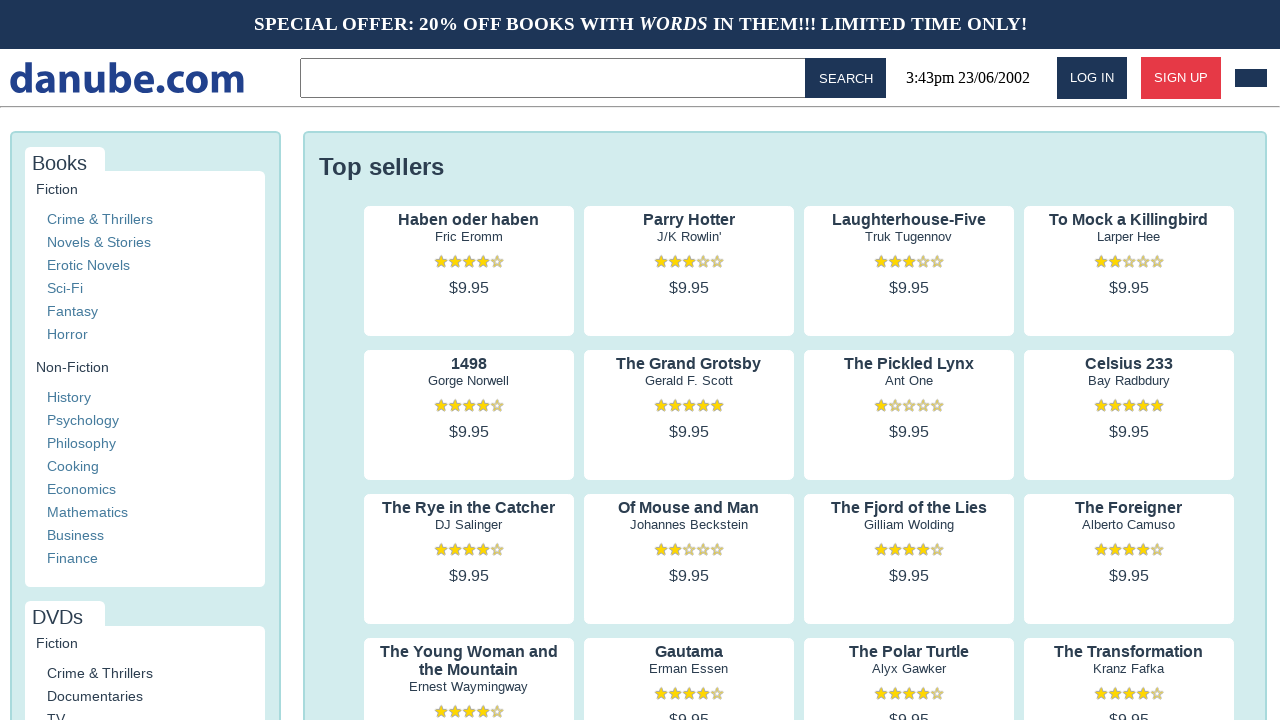

Navigated to e-commerce site homepage
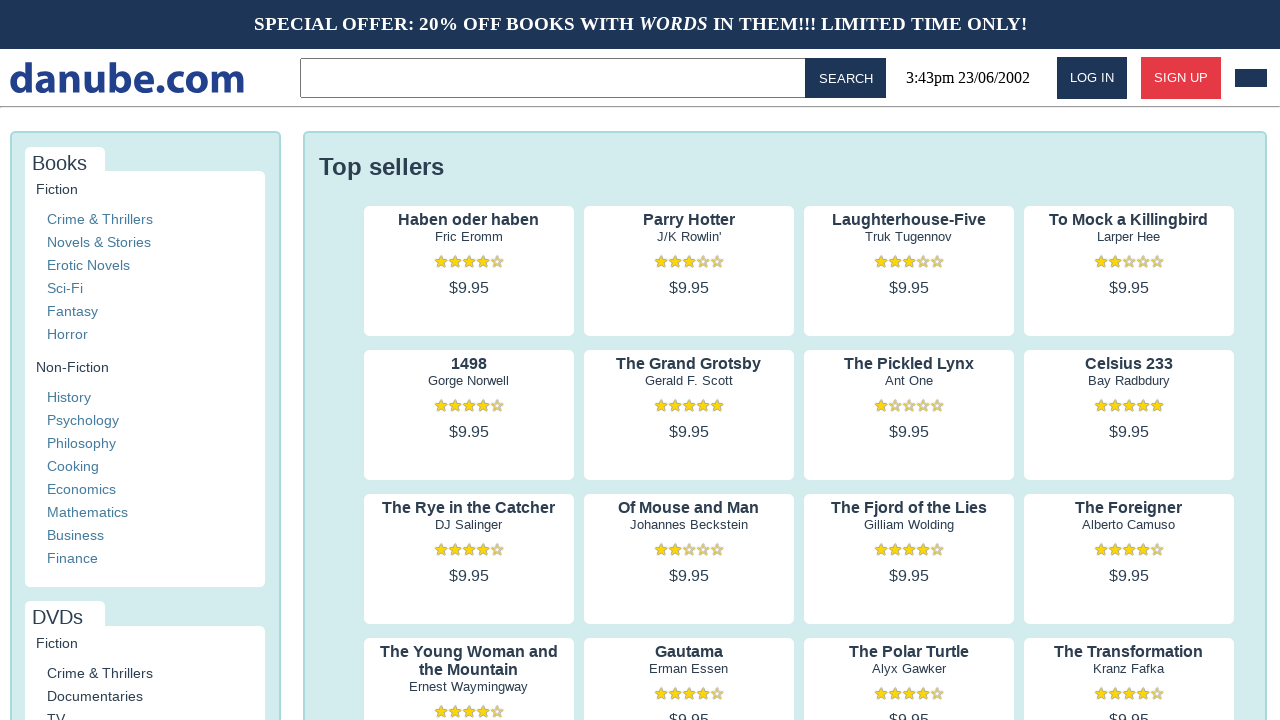

Clicked Sign up button at (1181, 78) on internal:role=button[name="Sign up"i]
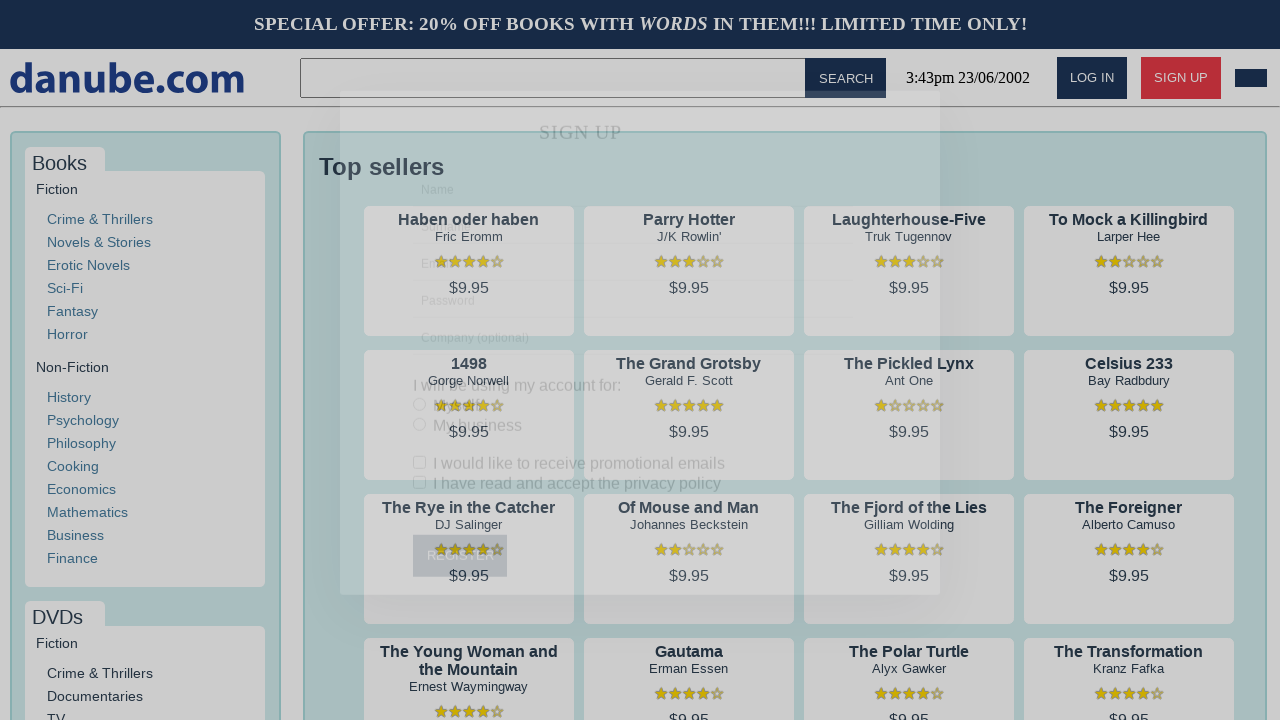

Filled name field with 'John' on internal:attr=[placeholder="Name"s]
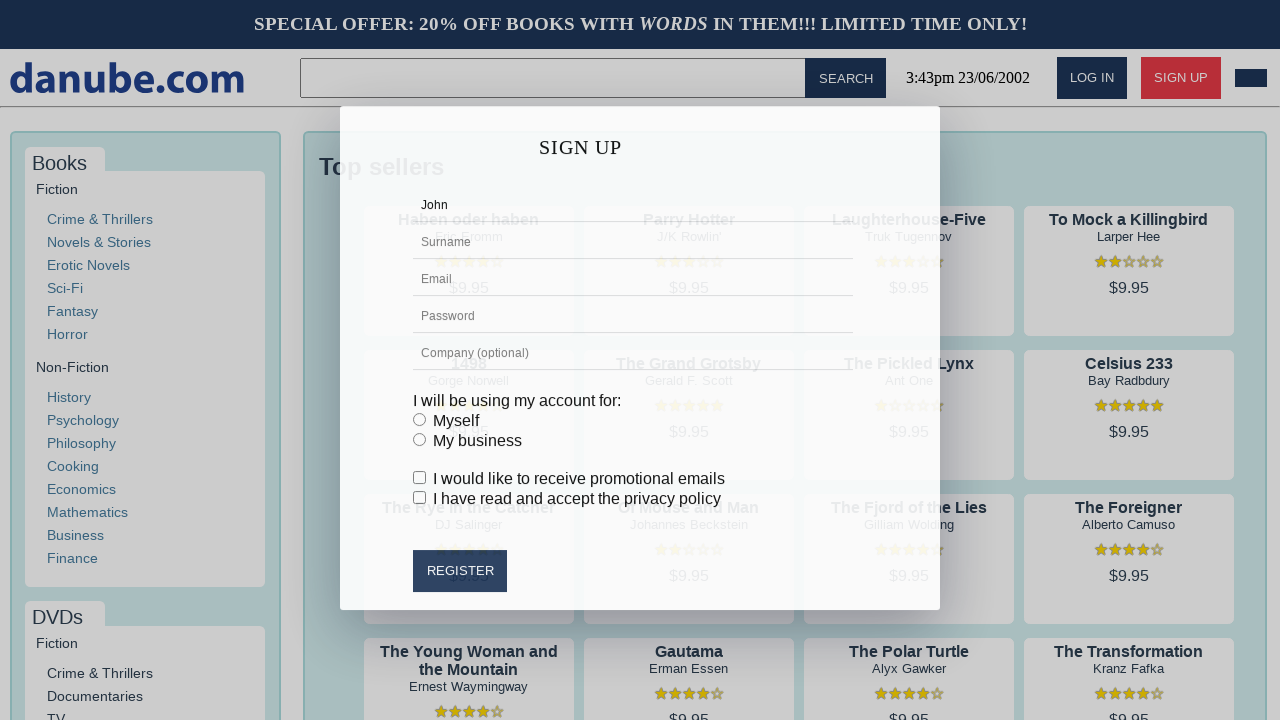

Filled surname field with 'Doe' on internal:attr=[placeholder="Surname"i]
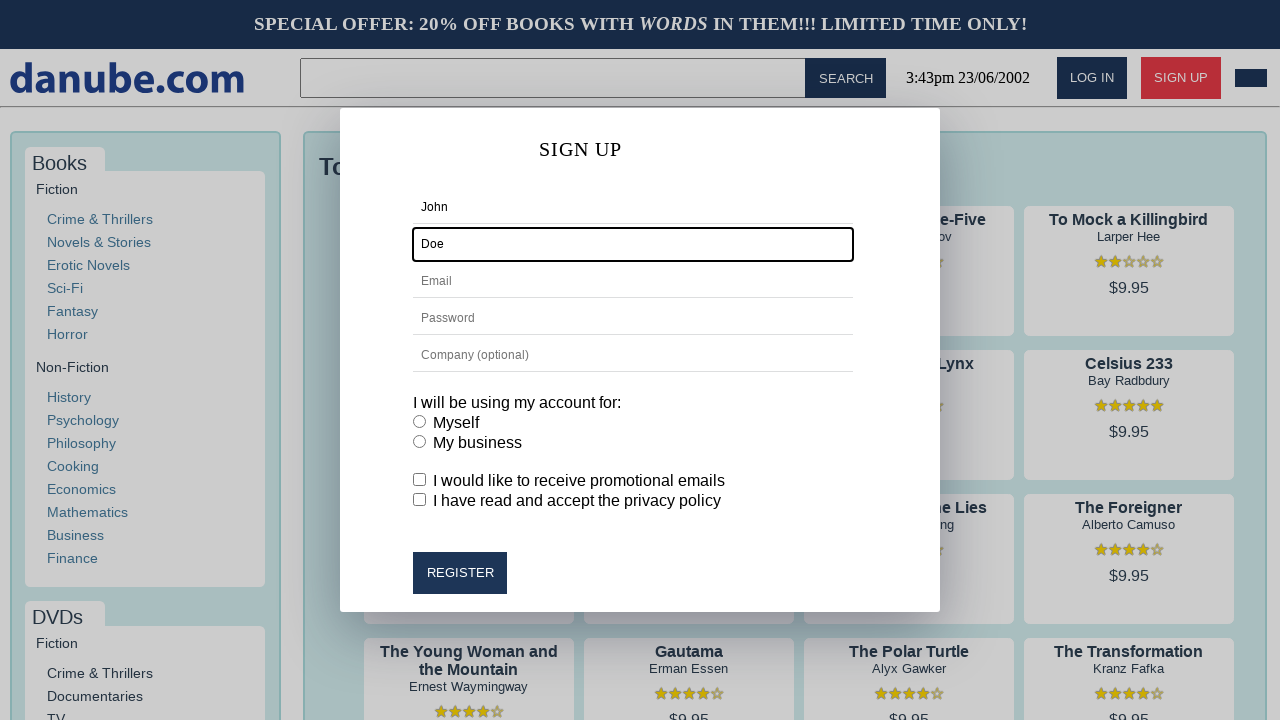

Filled email field with 'testuser7482@email.com' on internal:attr=[placeholder="Email"i]
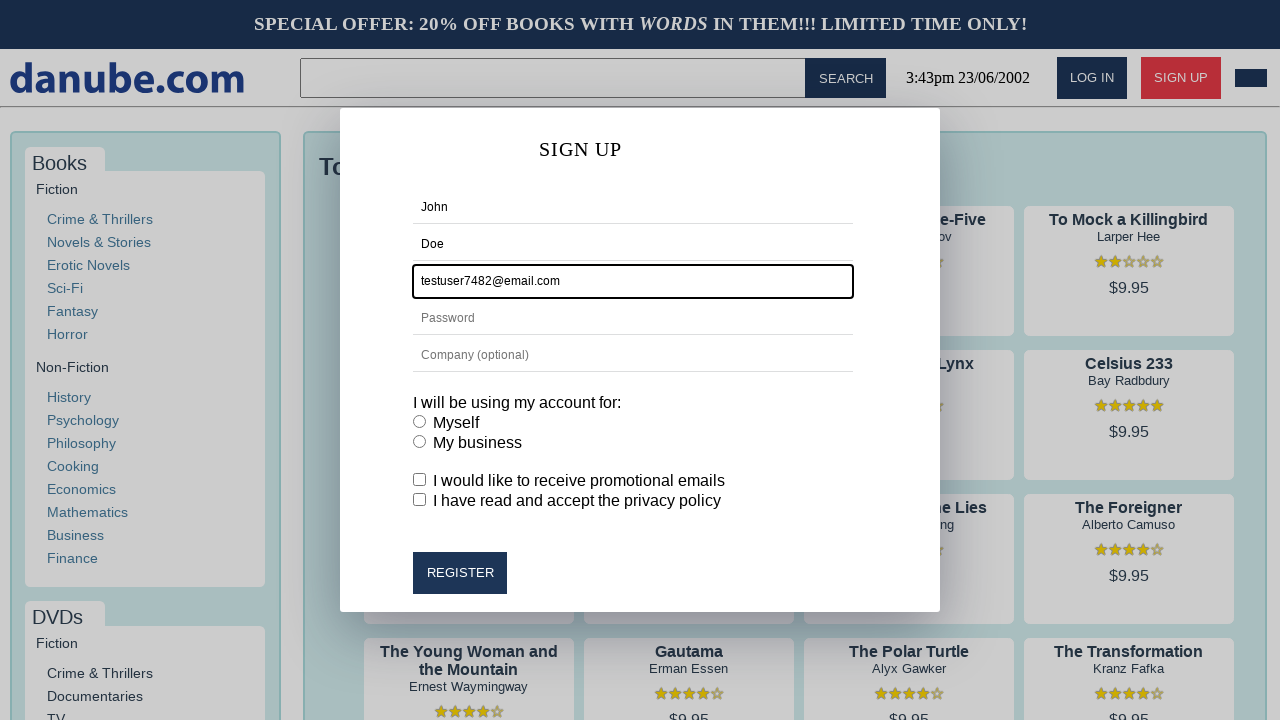

Filled password field with secure password on internal:attr=[placeholder="Password"i]
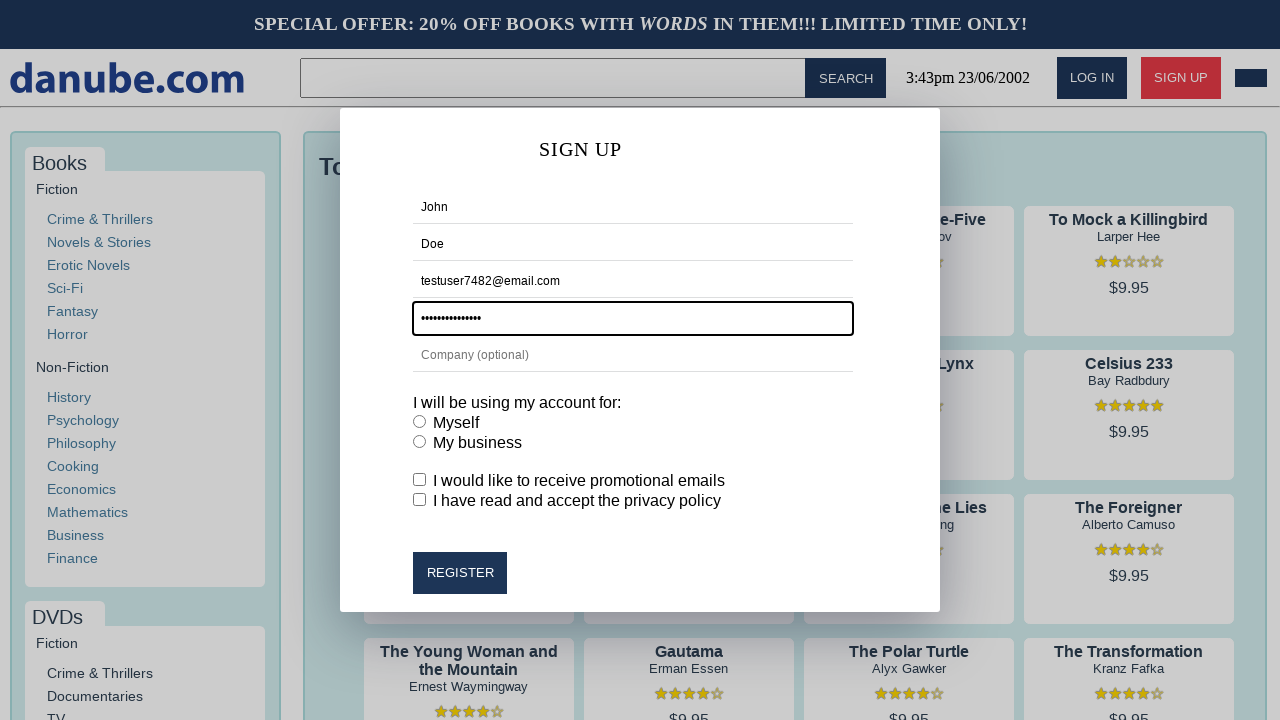

Filled company field with 'Acme Corporation' on internal:attr=[placeholder="Company (optional)"i]
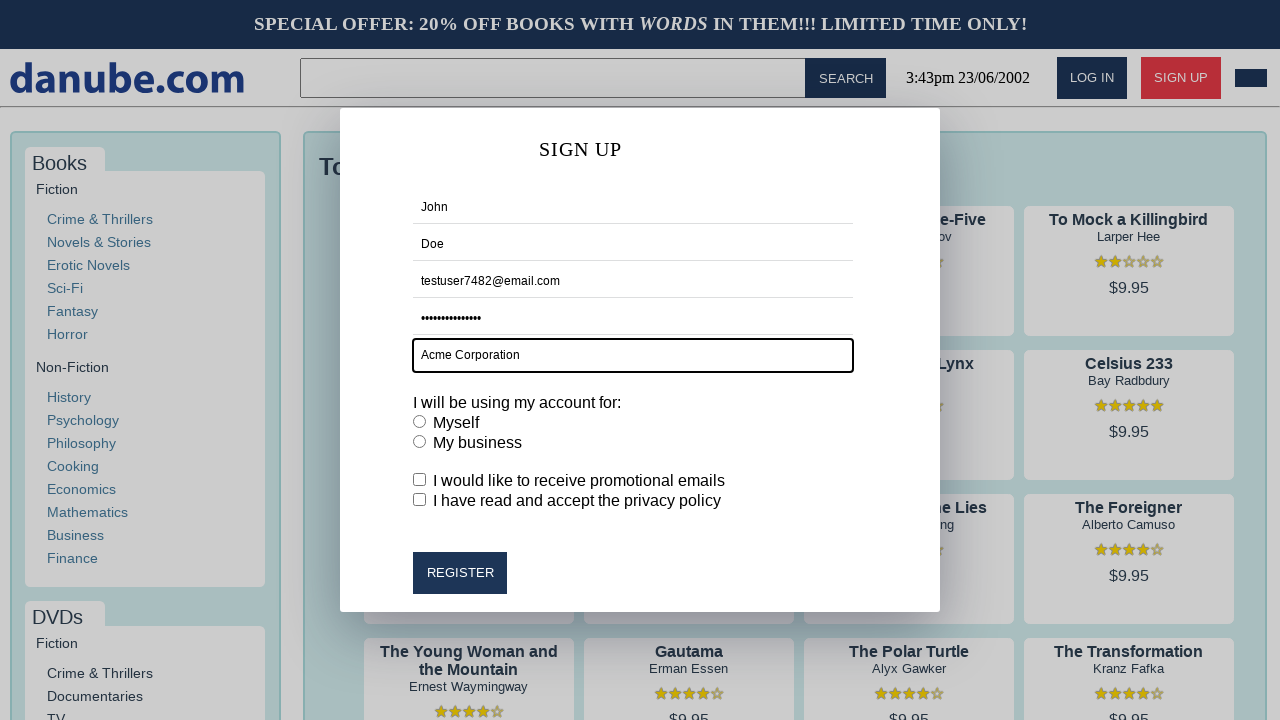

Checked 'Myself' consent checkbox at (420, 422) on internal:label="Myself"i
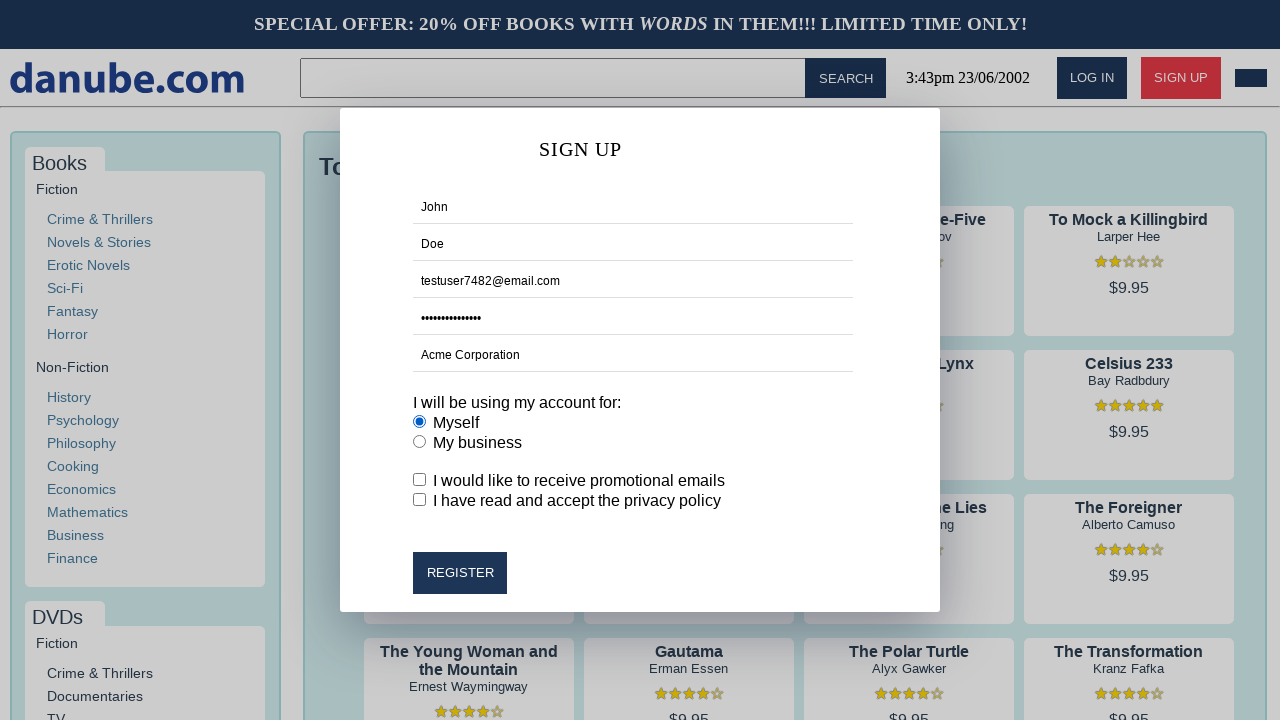

Checked 'I would like to receive' newsletter checkbox at (420, 480) on internal:label="I would like to receive"i
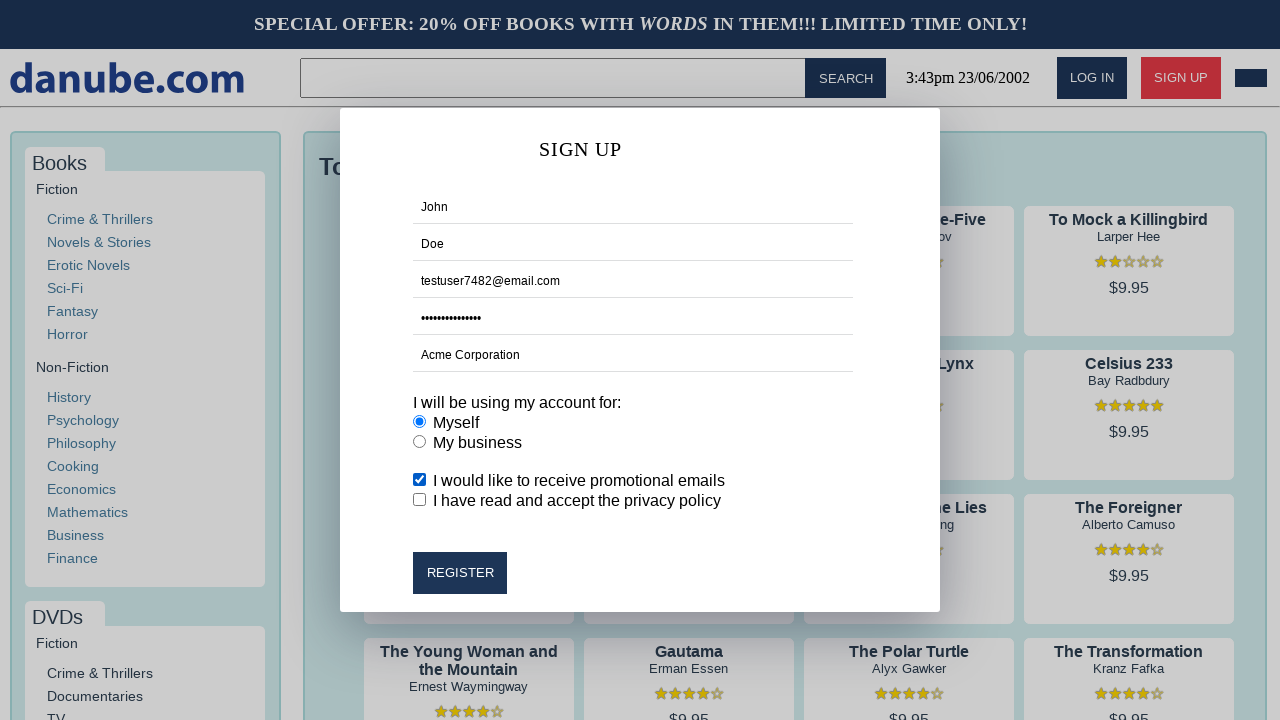

Checked terms and conditions acceptance checkbox at (420, 500) on internal:label="I have read and accept the"i
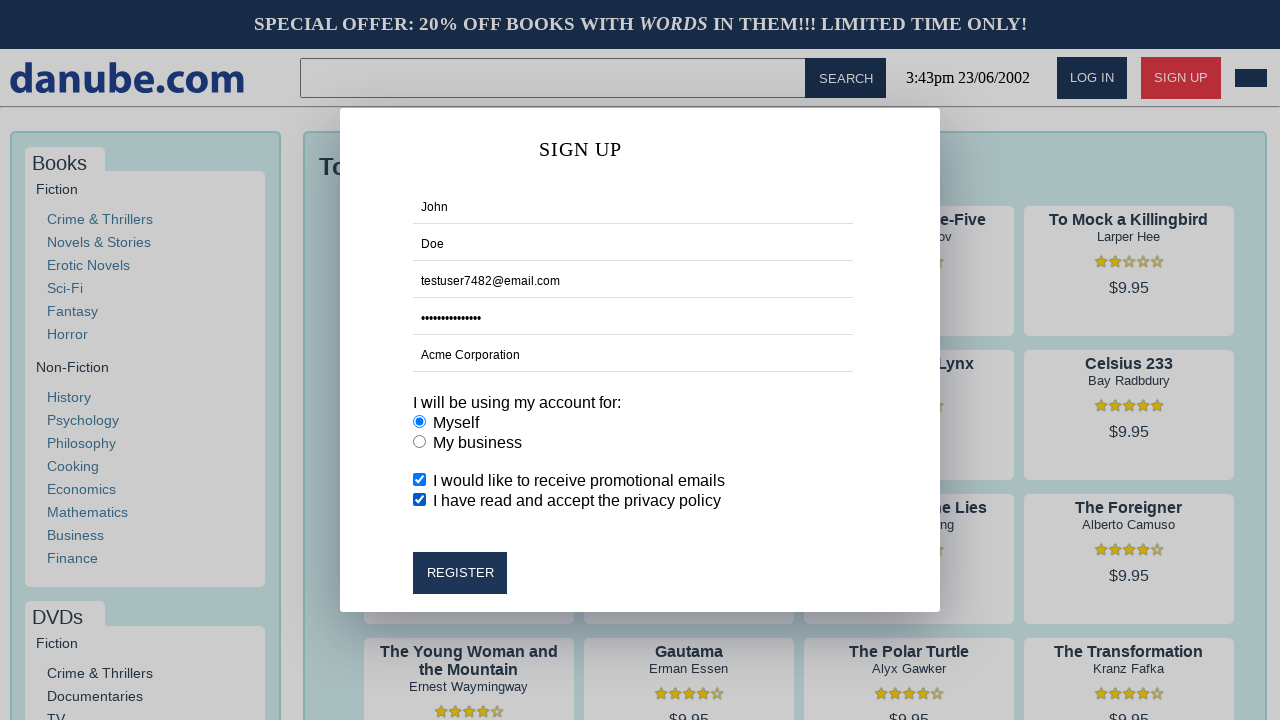

Clicked Register button to submit the form at (460, 573) on internal:role=button[name="Register"i]
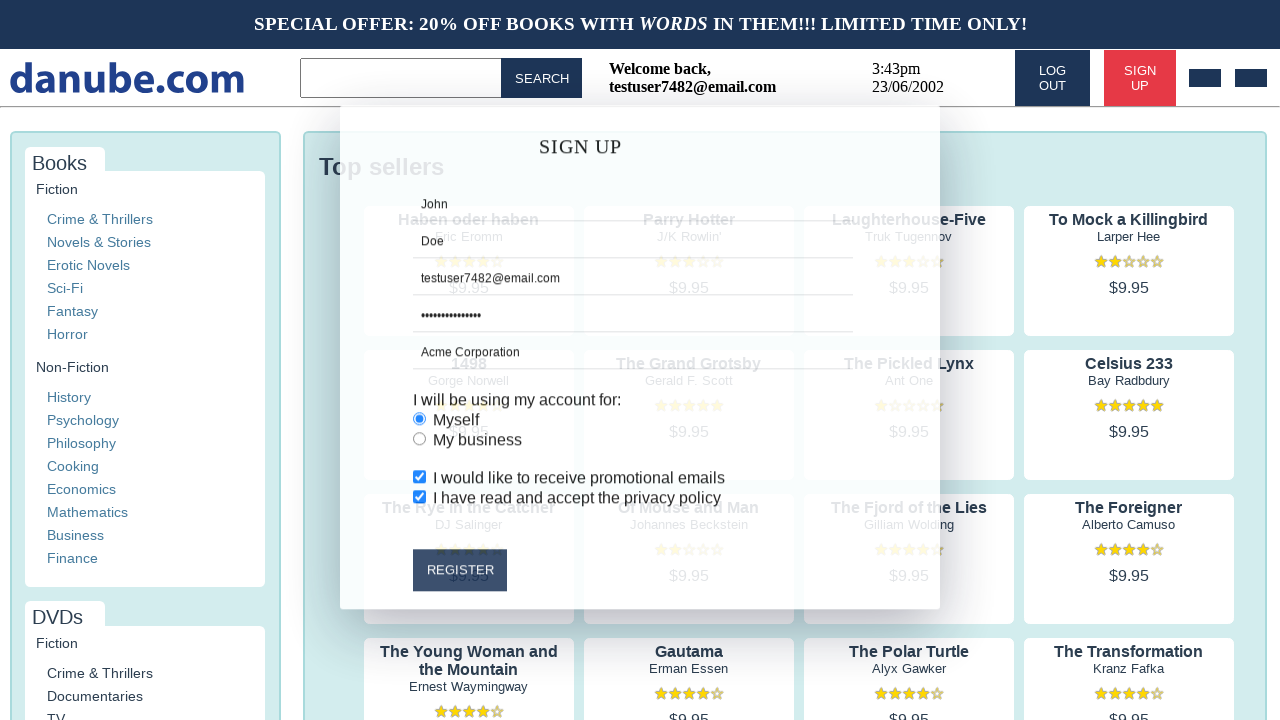

Welcome message appeared, registration successful
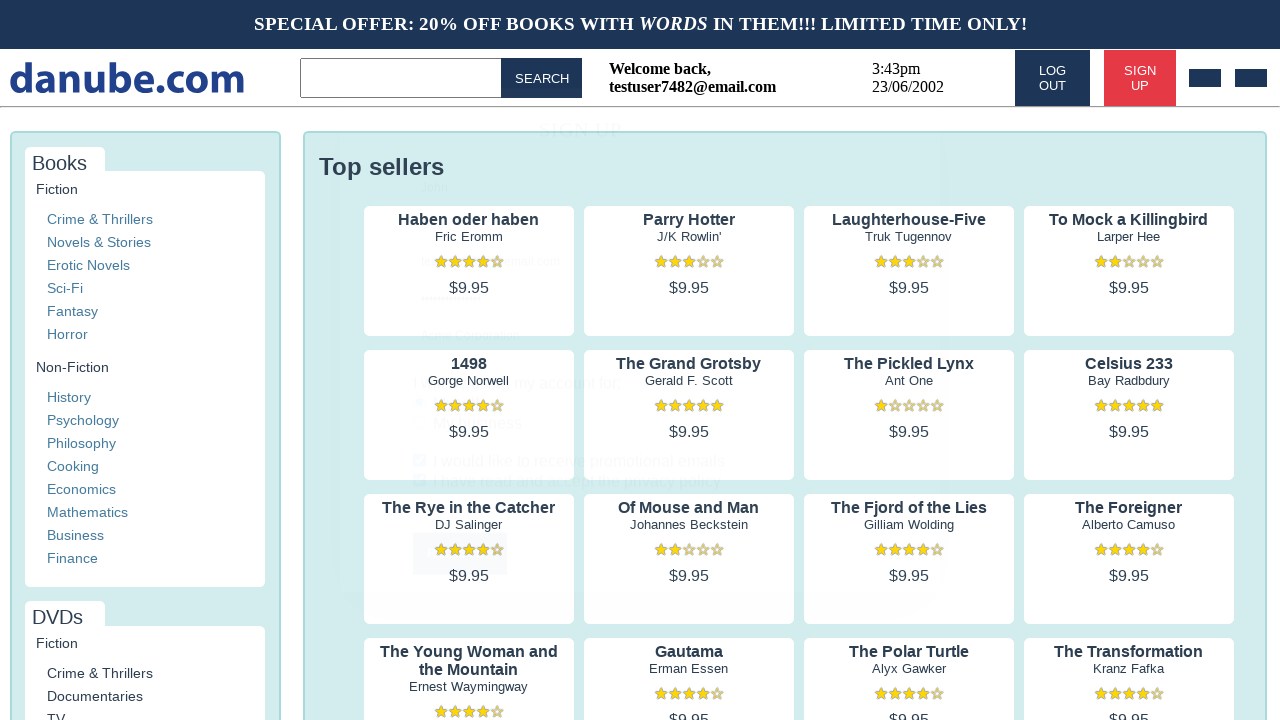

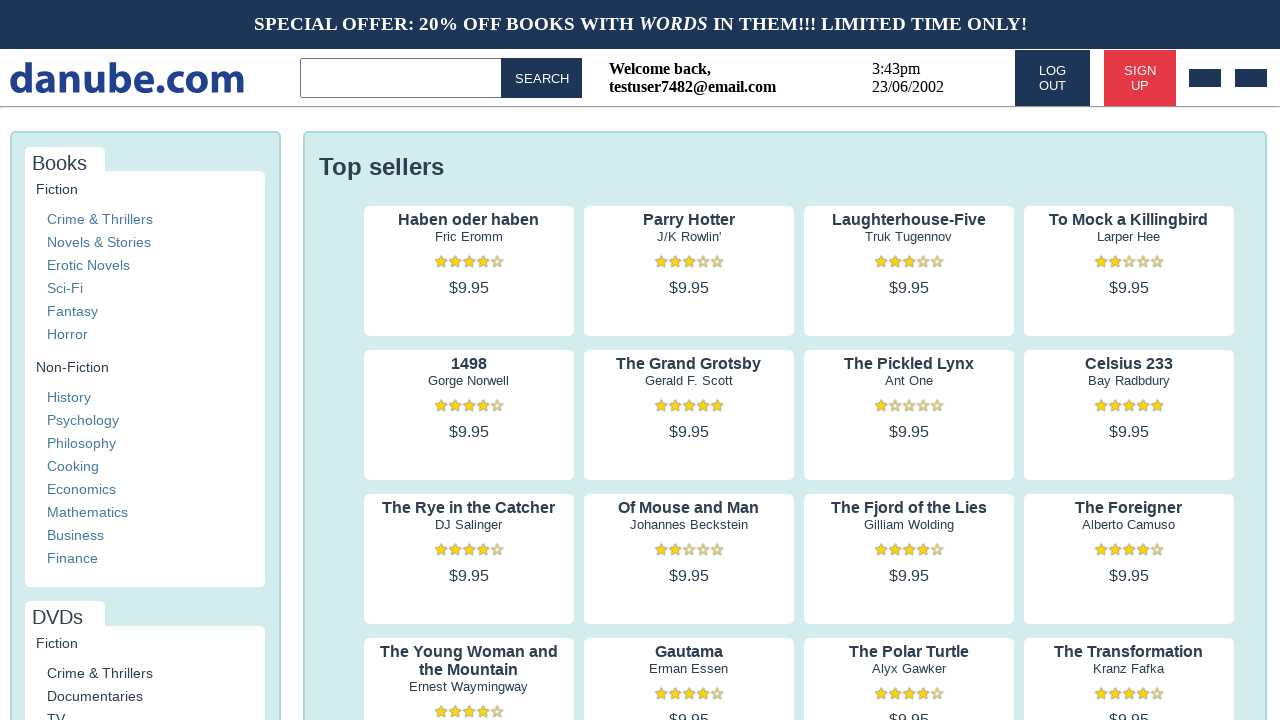